Tests dynamic loading functionality by clicking a start button and verifying that "Hello World!" text appears after loading

Starting URL: https://the-internet.herokuapp.com/dynamic_loading/2

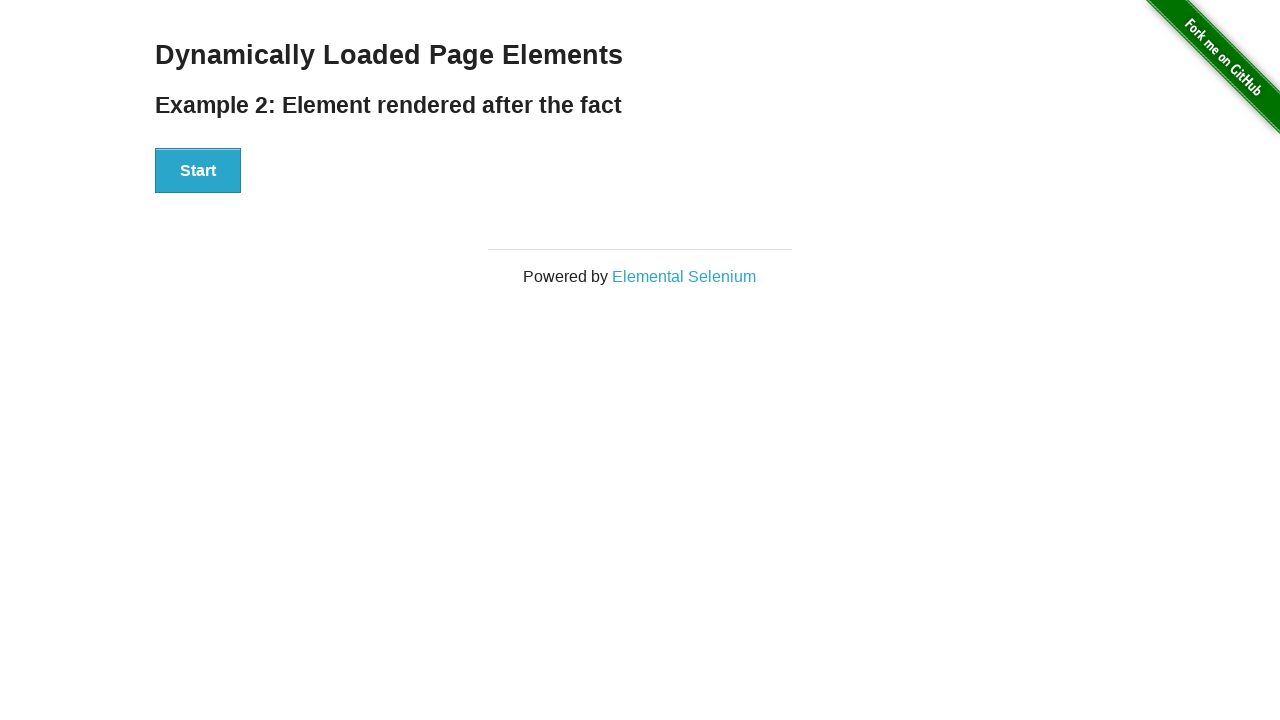

Navigated to dynamic loading page
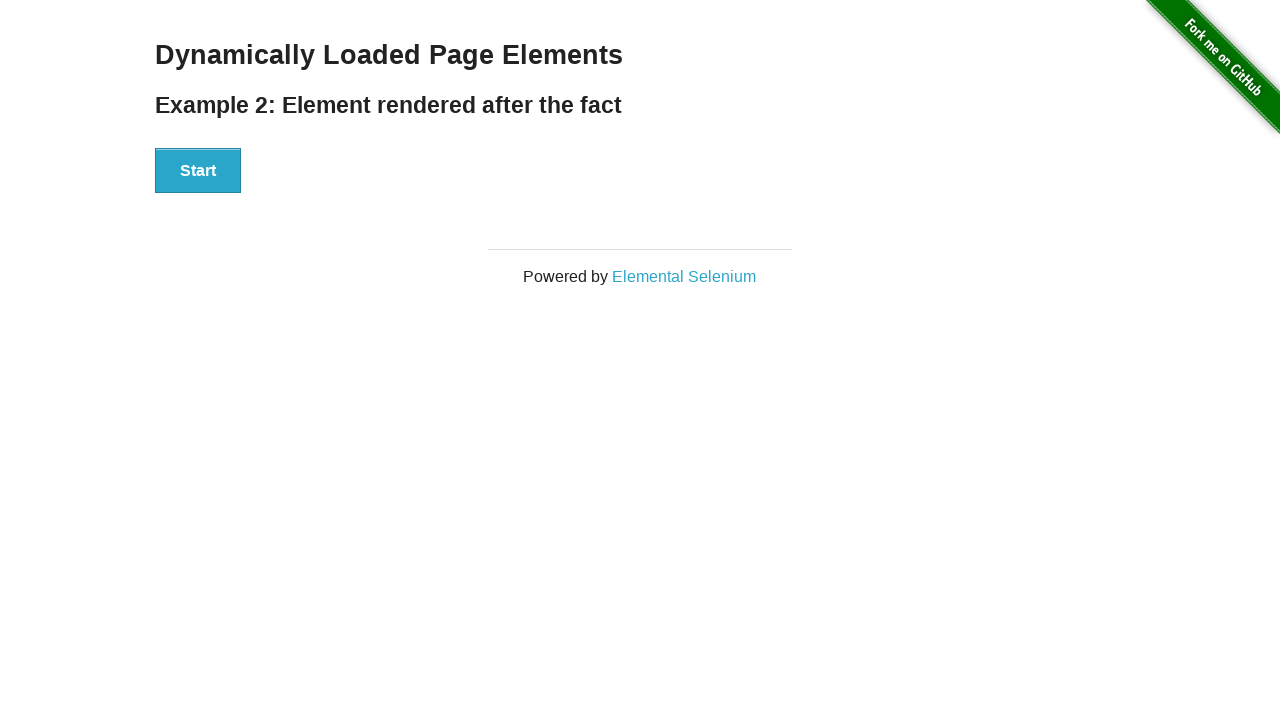

Clicked Start button to trigger dynamic loading at (198, 171) on xpath=//div[@id='start']/button
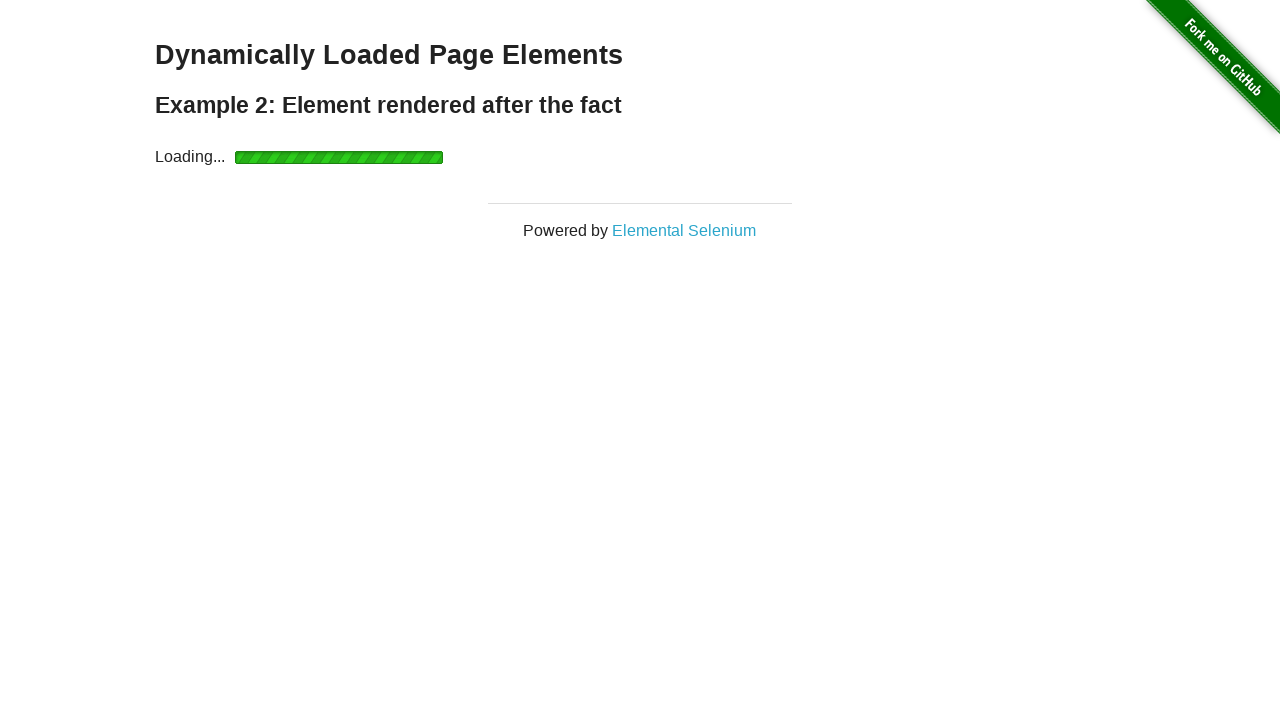

Dynamically loaded content appeared with 'Hello World!' text
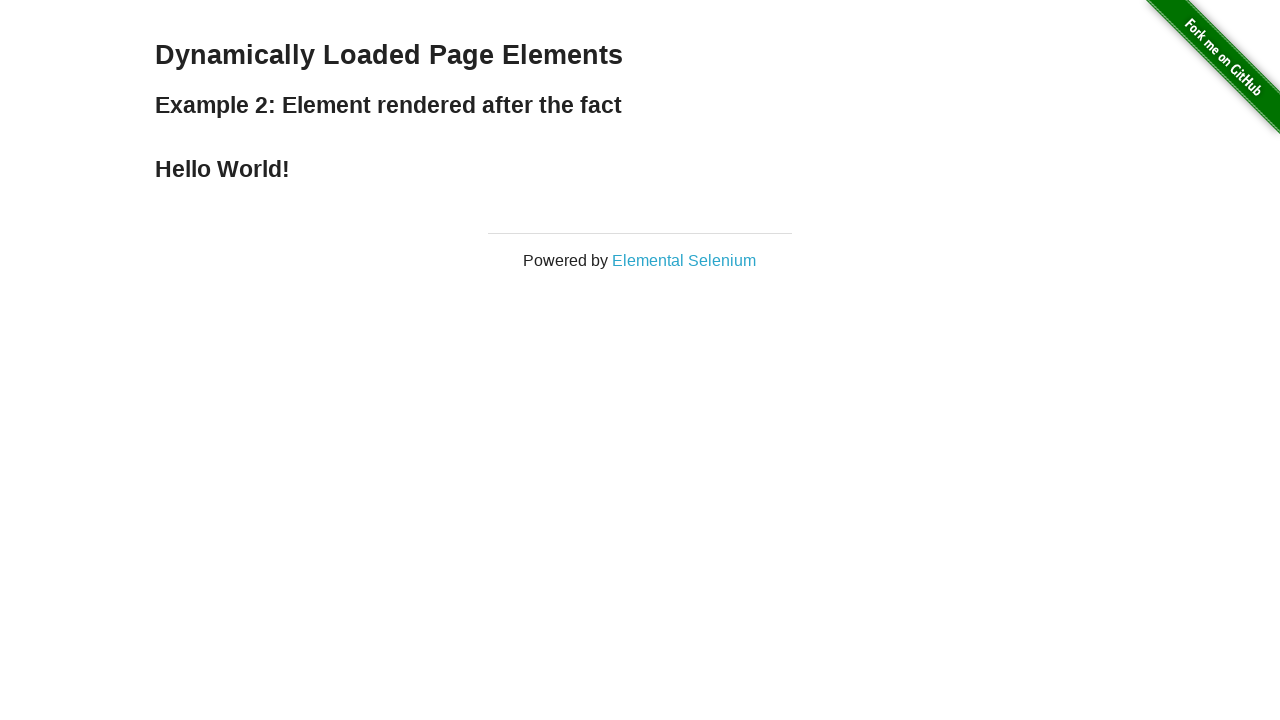

Verified that the text content is 'Hello World!'
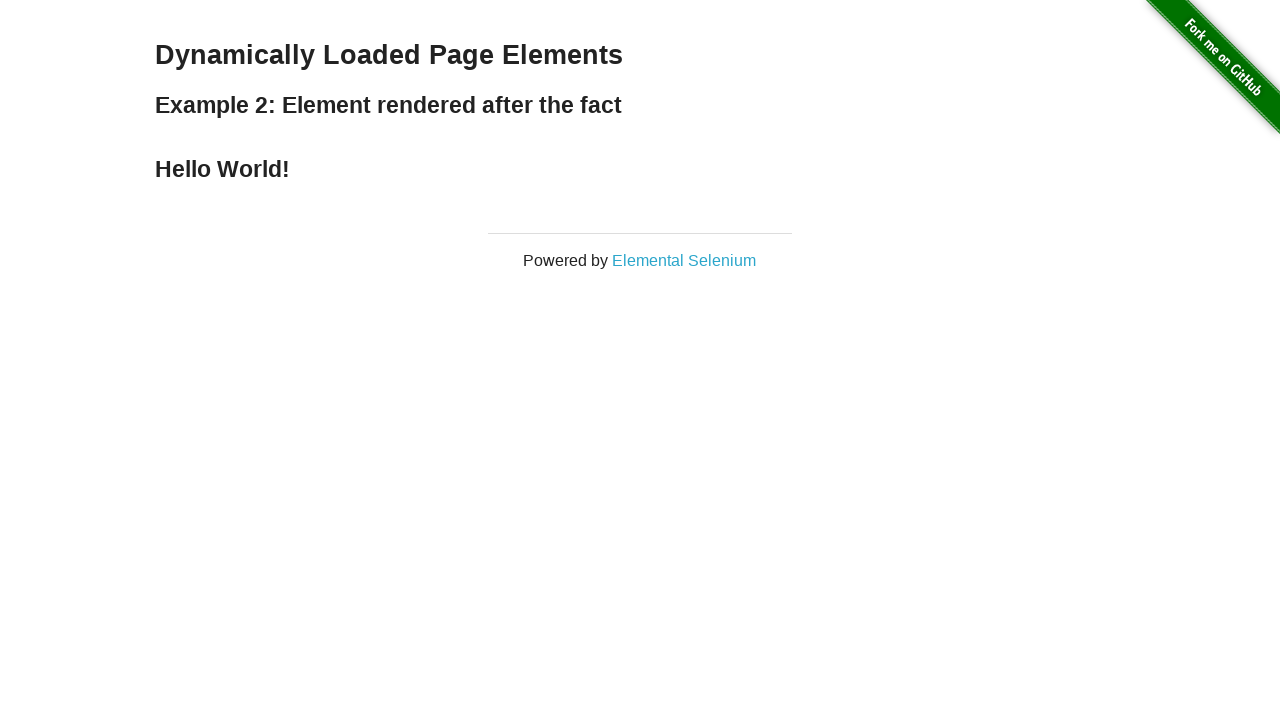

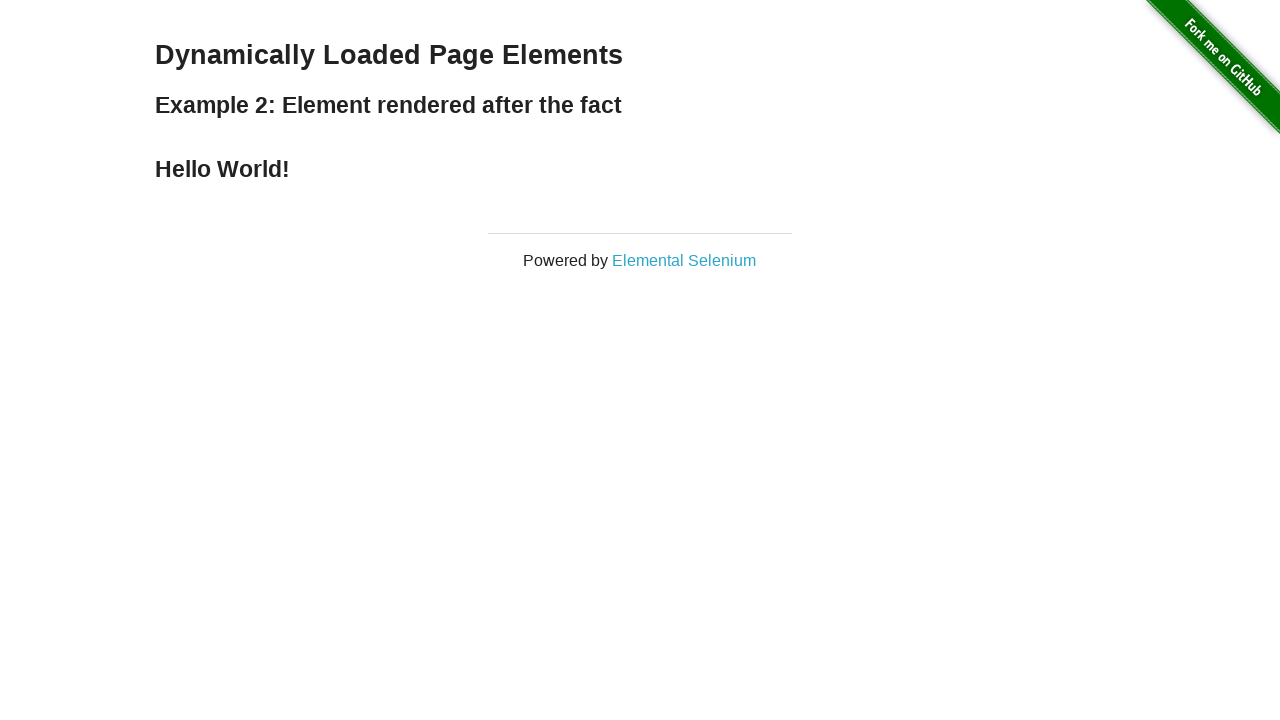